Tests that todo data persists after page reload

Starting URL: https://demo.playwright.dev/todomvc

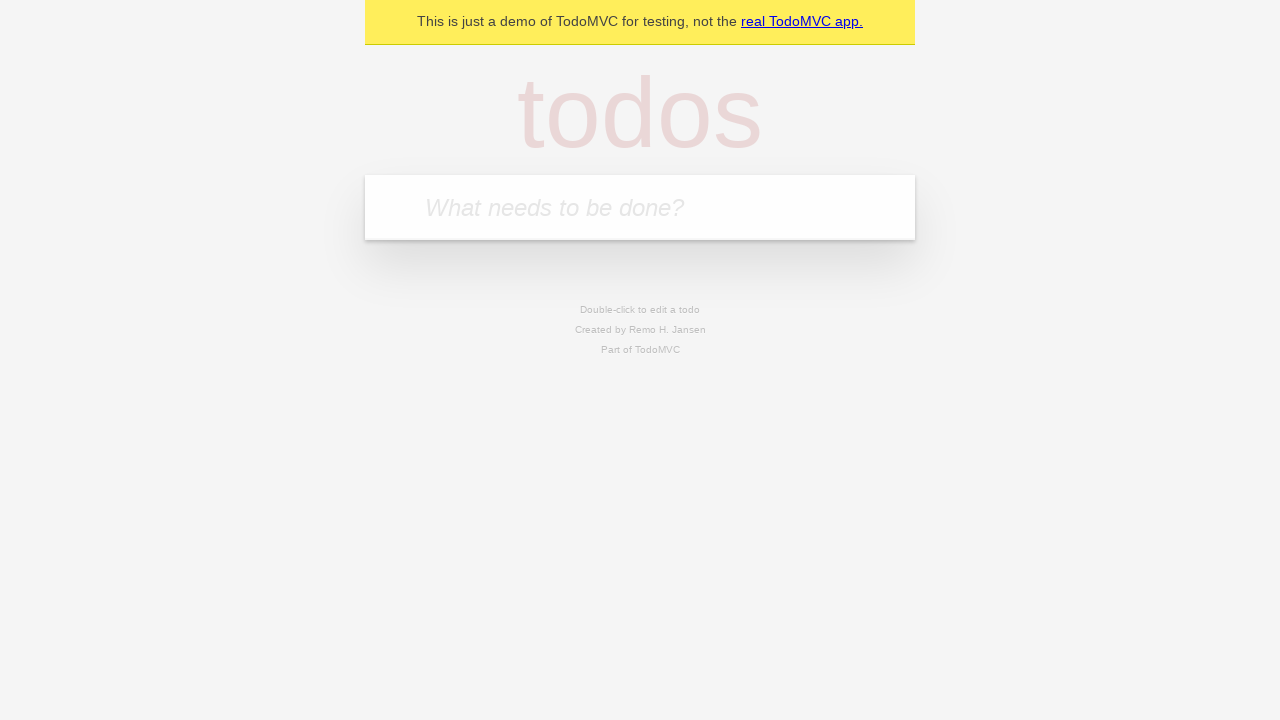

Filled todo input with 'buy some cheese' on internal:attr=[placeholder="What needs to be done?"i]
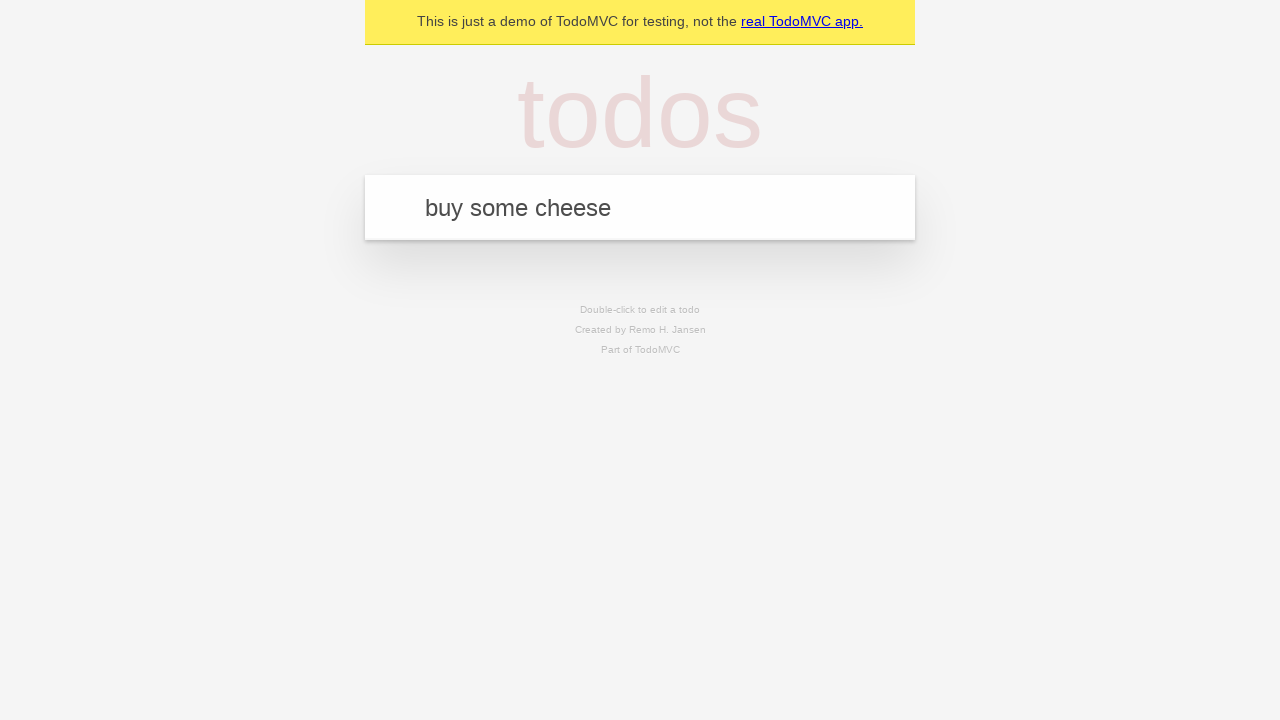

Pressed Enter to create todo 'buy some cheese' on internal:attr=[placeholder="What needs to be done?"i]
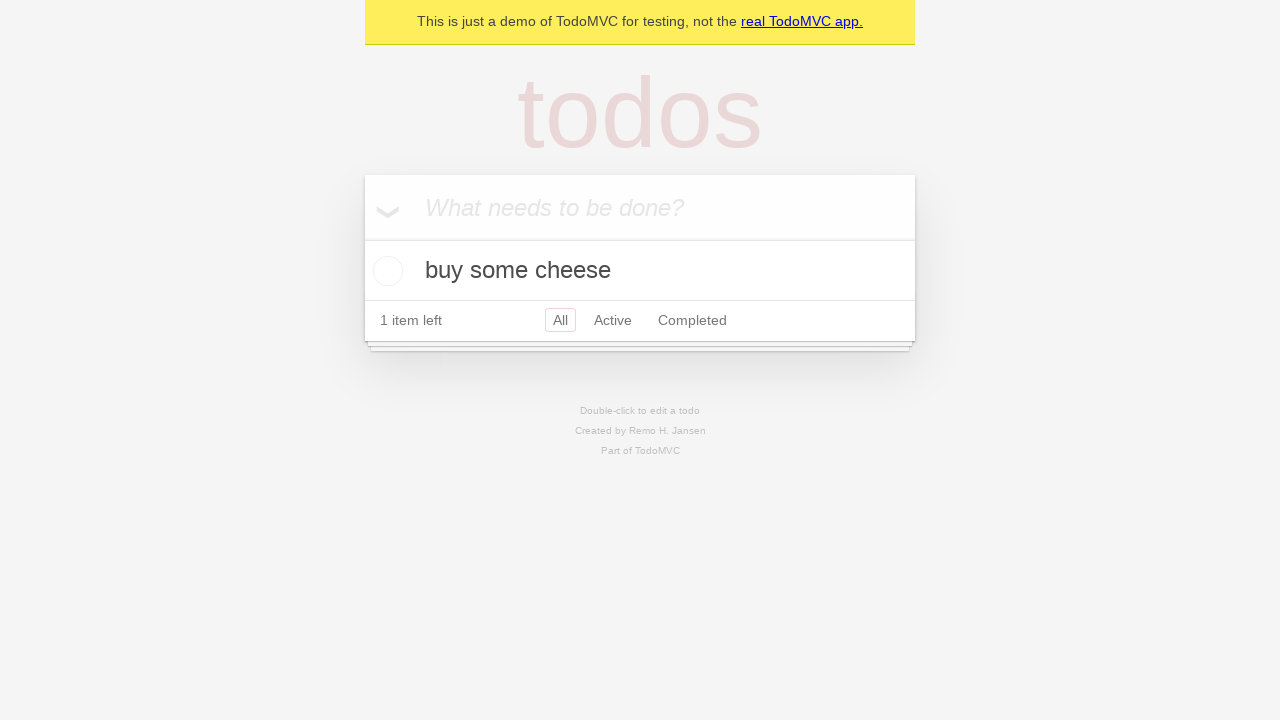

Filled todo input with 'feed the cat' on internal:attr=[placeholder="What needs to be done?"i]
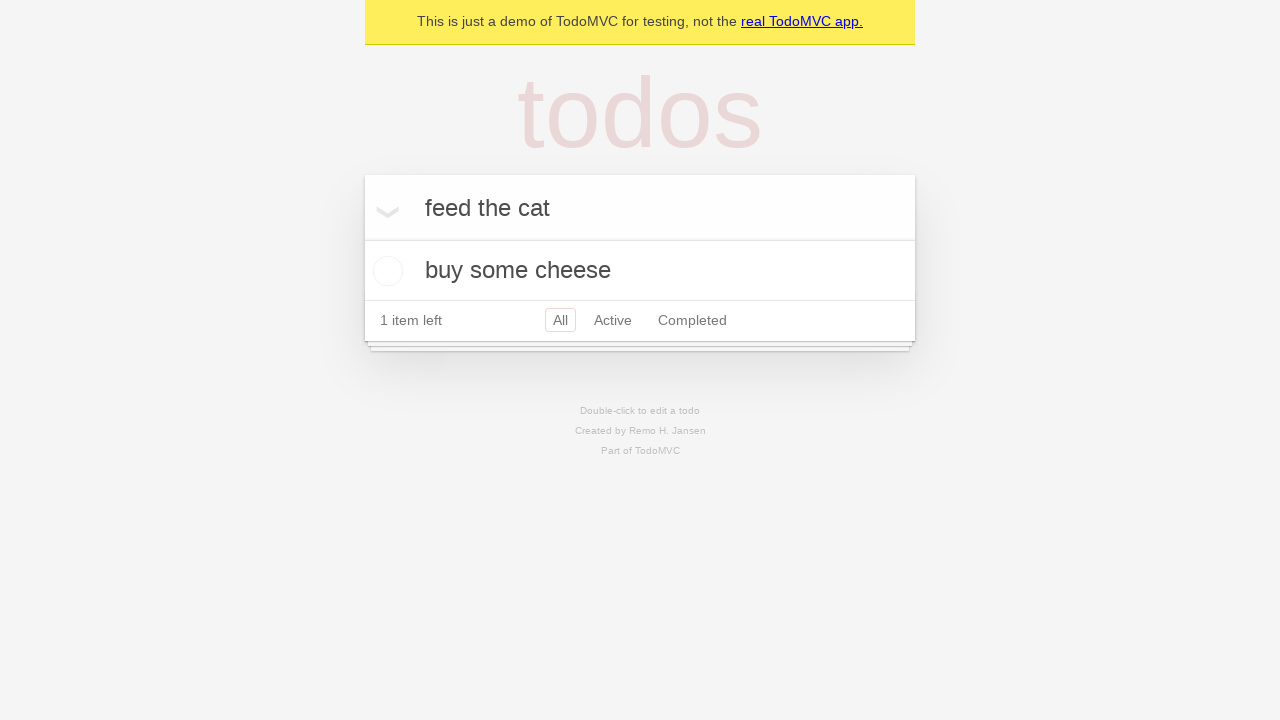

Pressed Enter to create todo 'feed the cat' on internal:attr=[placeholder="What needs to be done?"i]
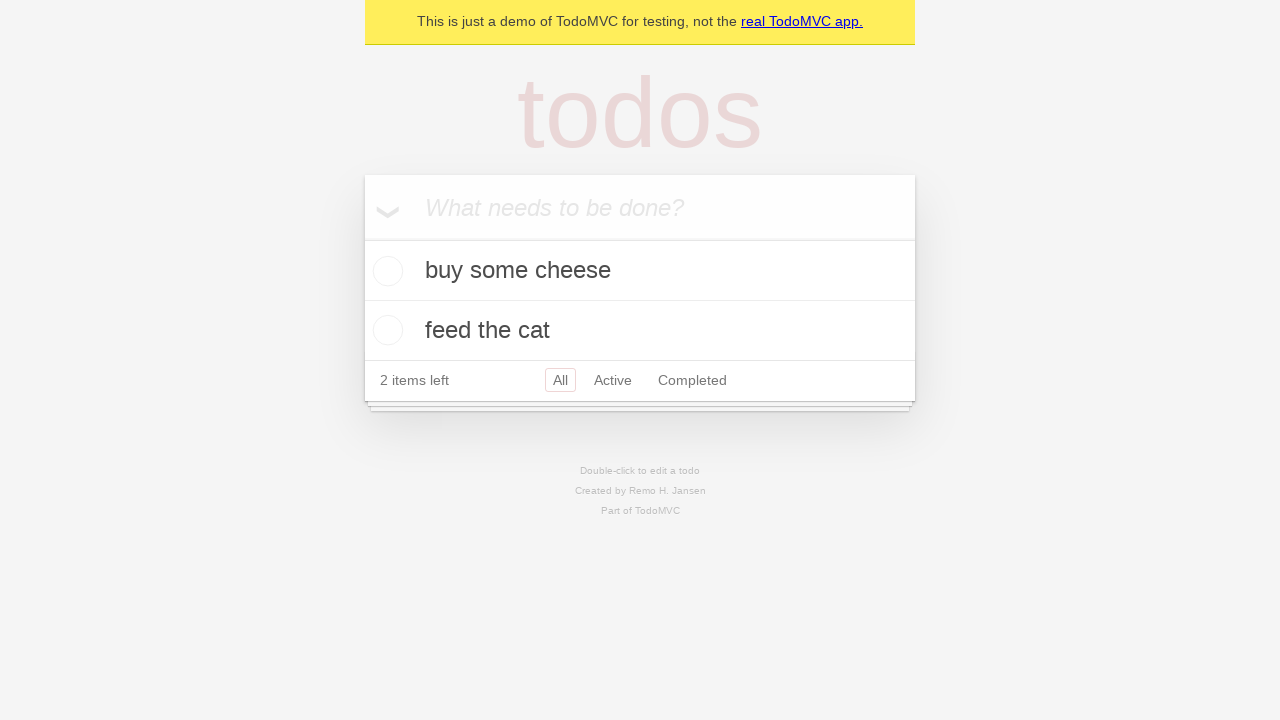

Retrieved todo items
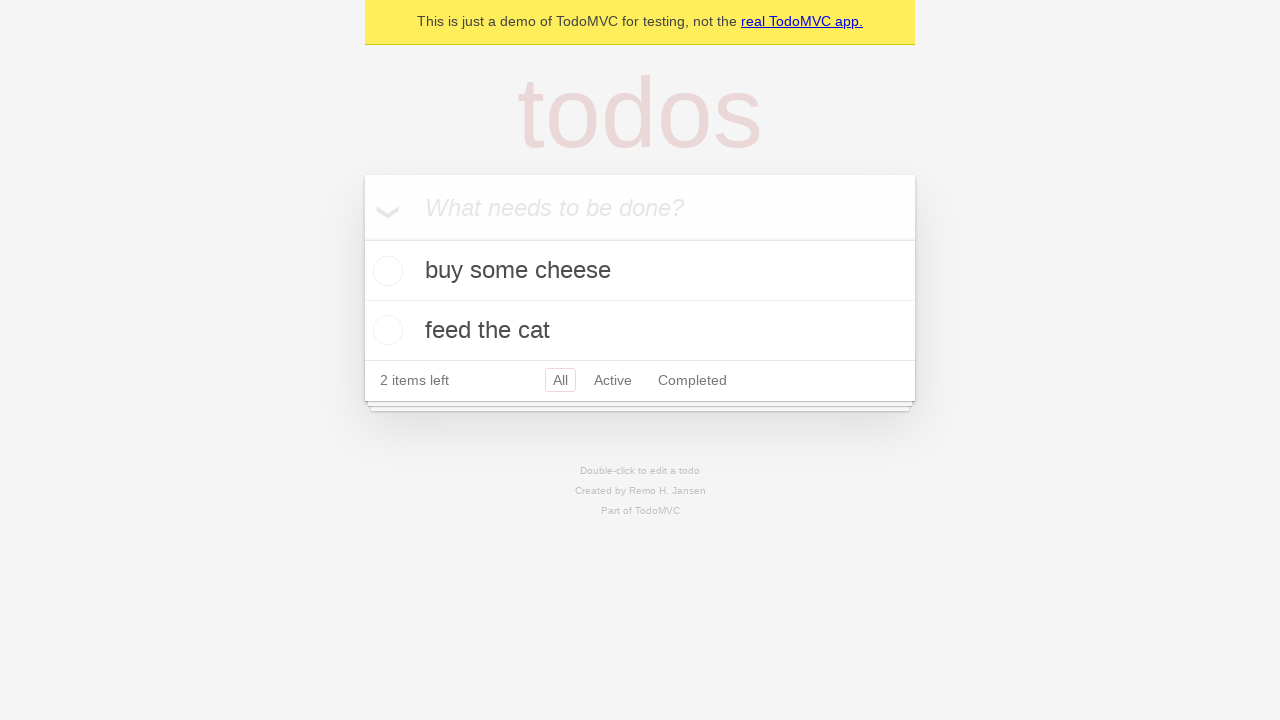

Checked first todo item at (385, 271) on internal:testid=[data-testid="todo-item"s] >> nth=0 >> internal:role=checkbox
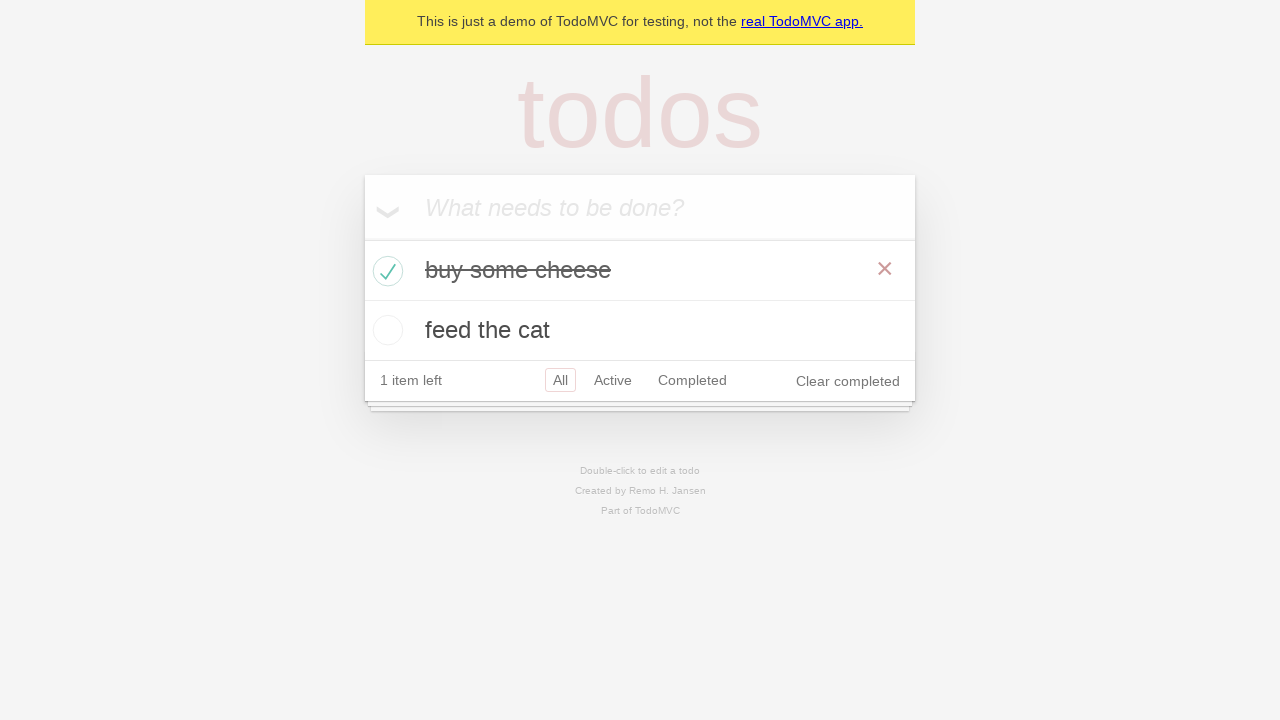

Reloaded page to test data persistence
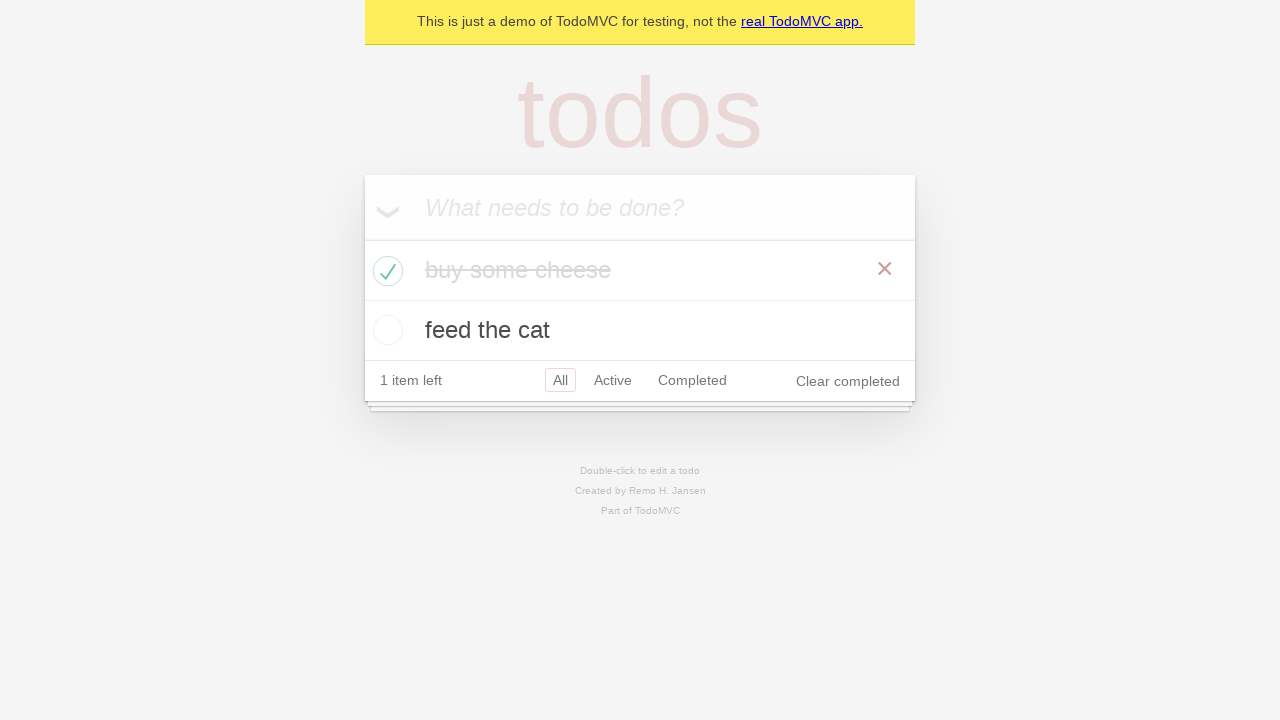

Todo items reappeared after page reload
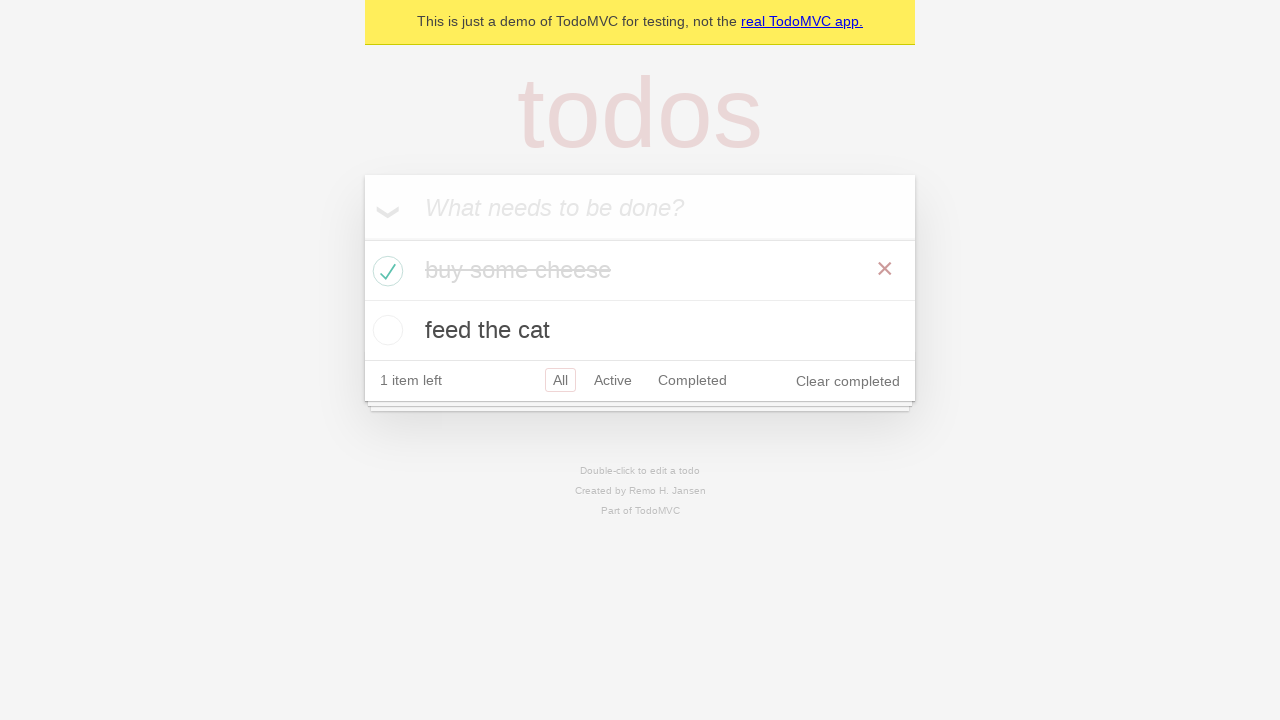

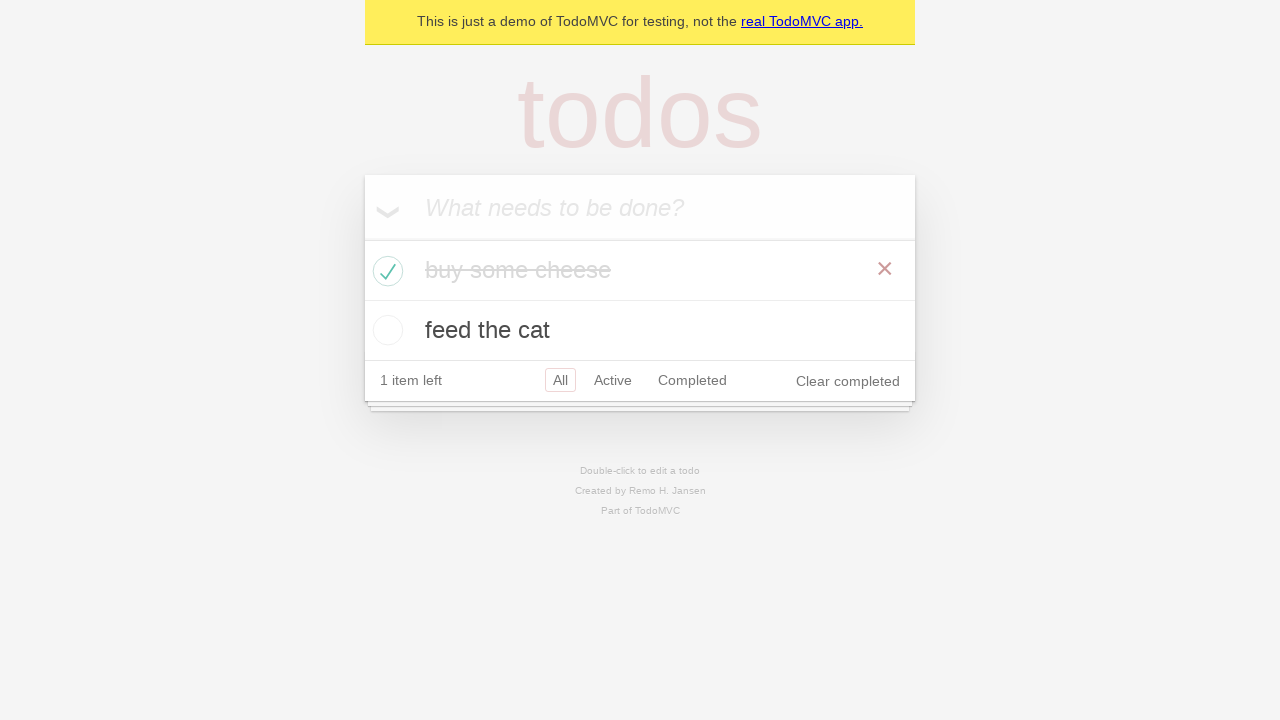